Tests a practice form by filling in personal information fields (name, email, gender, hobbies, address) and submitting the form to verify successful submission

Starting URL: https://demoqa.com/automation-practice-form

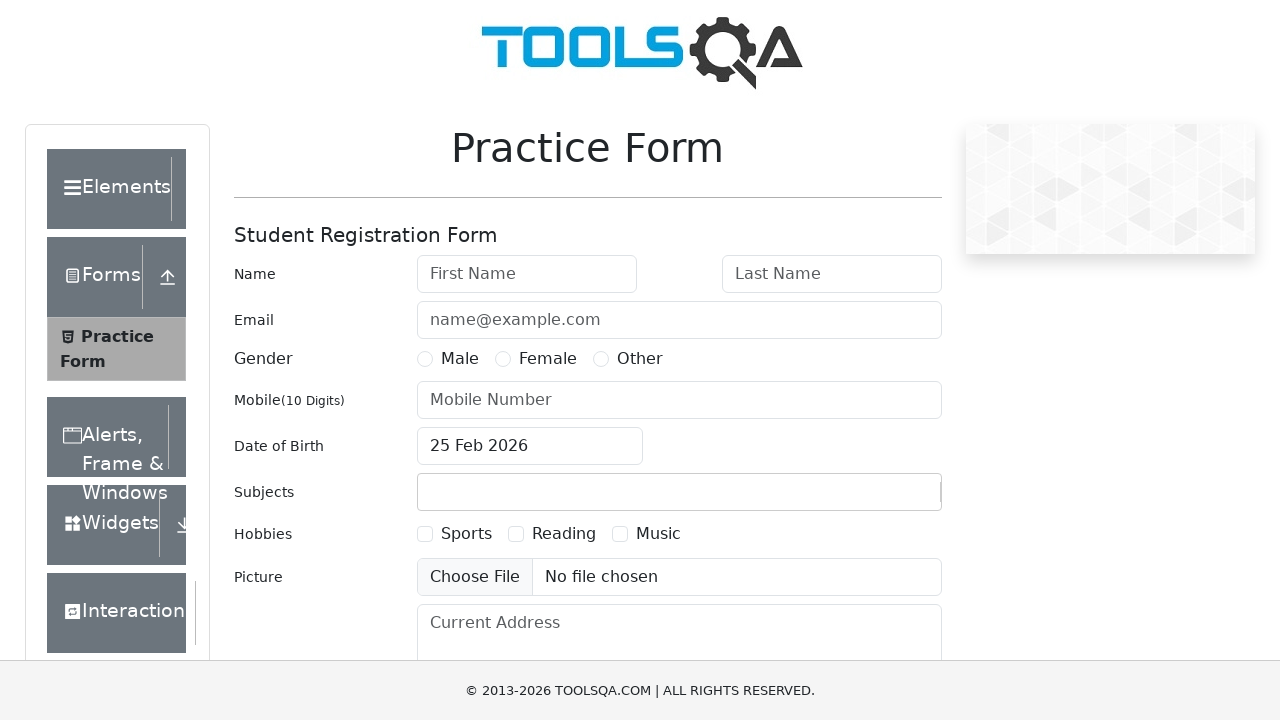

Filled first name field with 'Sati' on input#firstName
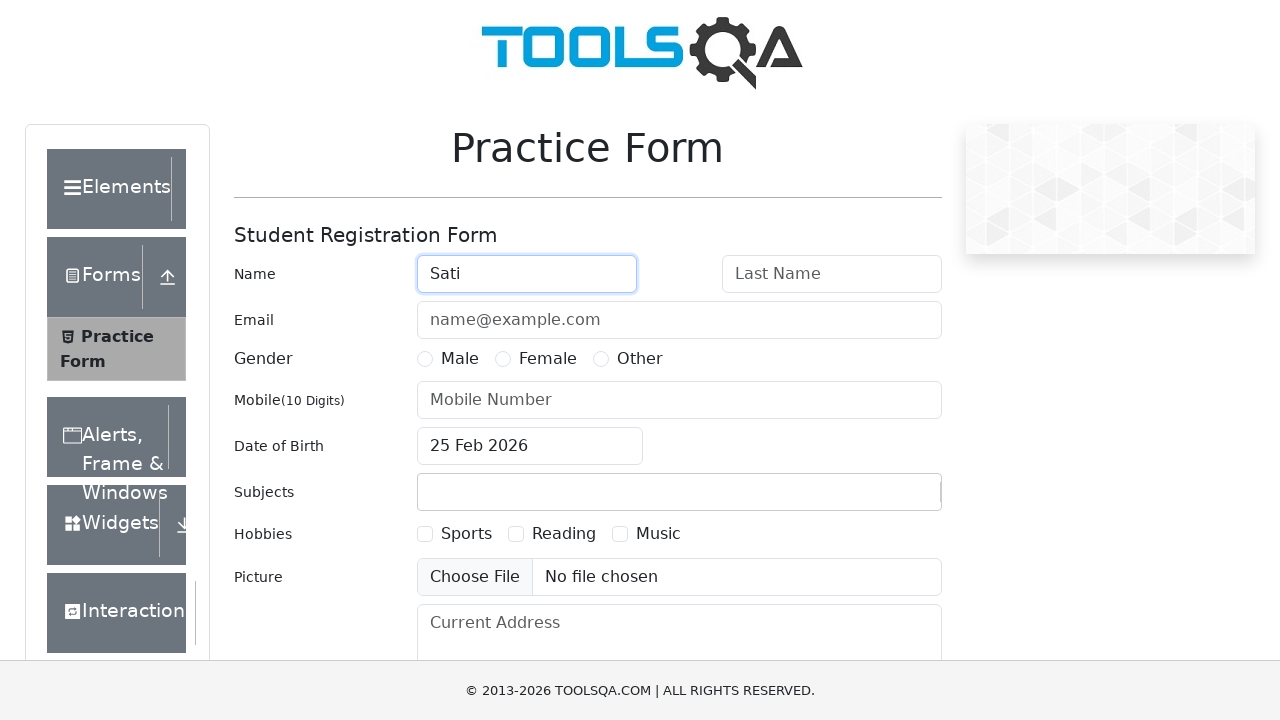

Filled last name field with 'Demirci' on input#lastName
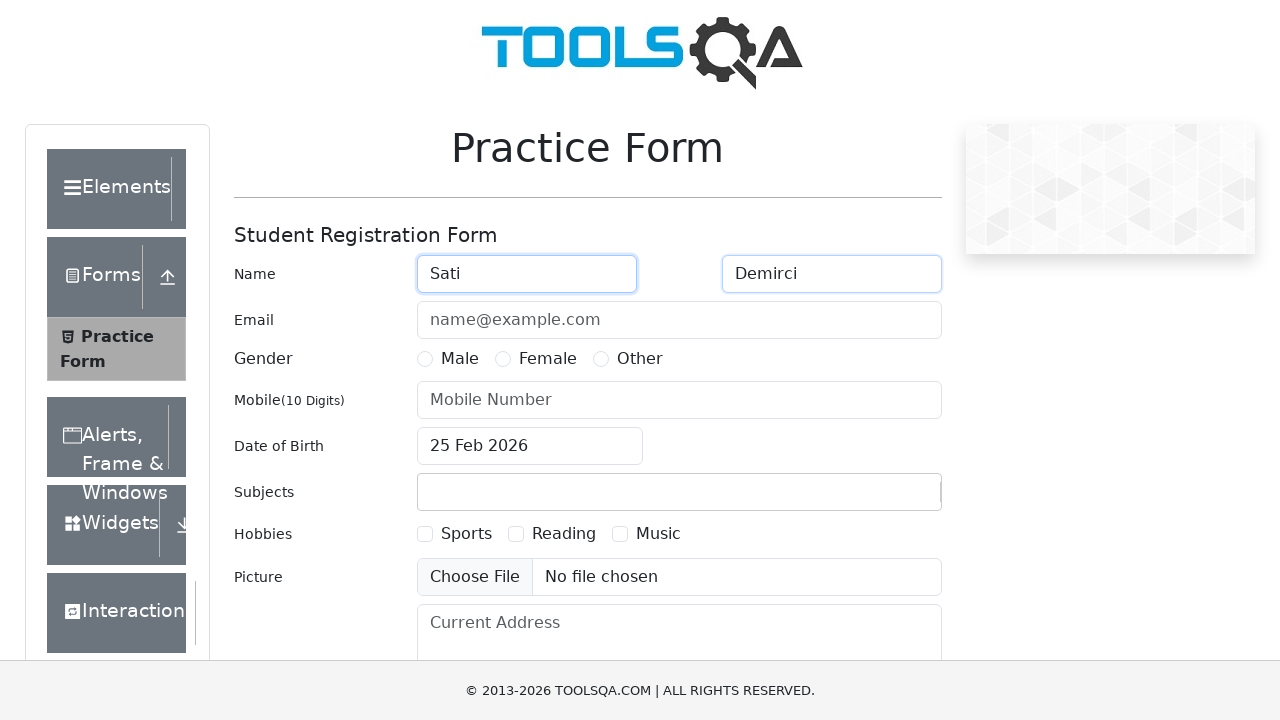

Filled email field with 'sdemirci@gmail.com' on input#userEmail
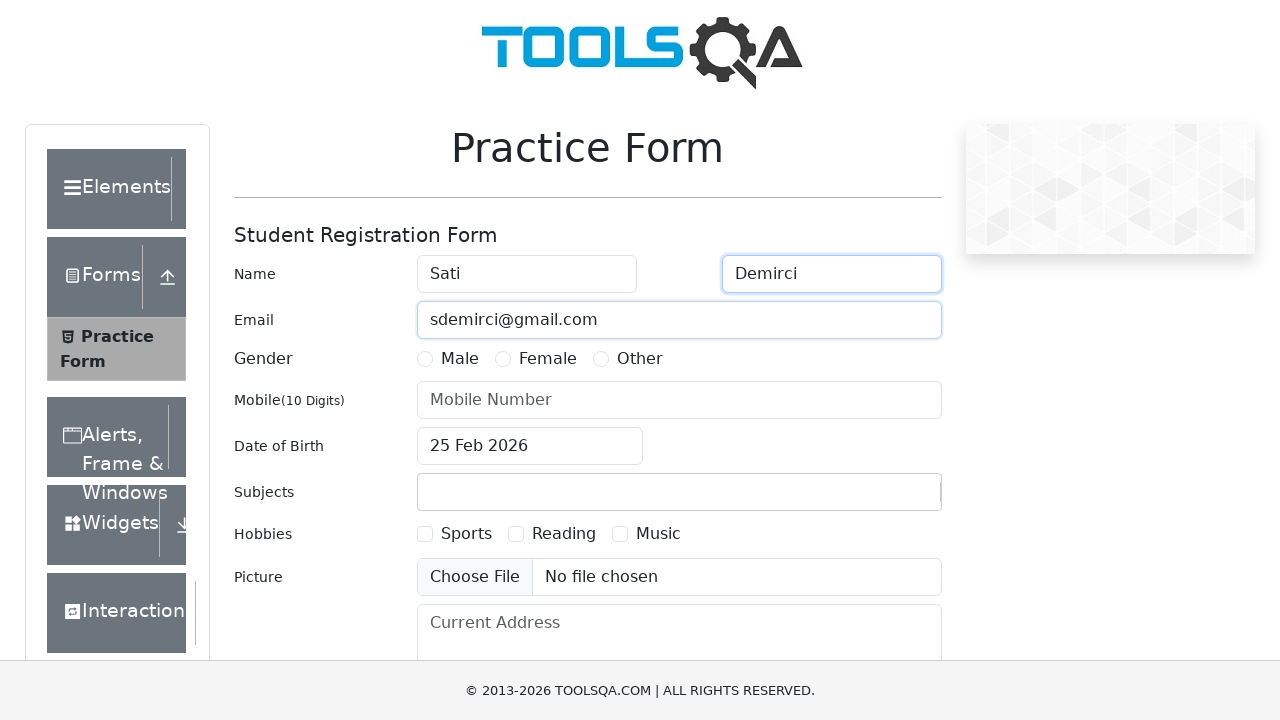

Selected Female gender option at (548, 359) on label[for='gender-radio-2']
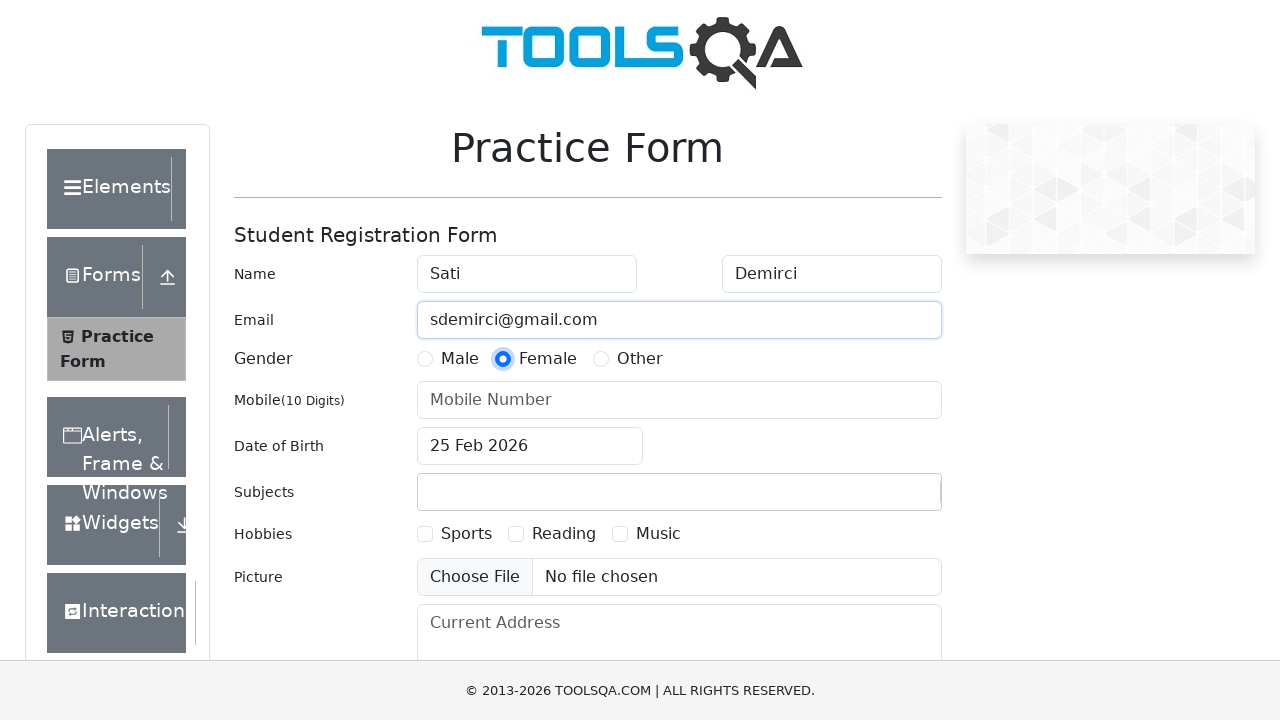

Filled phone number field with '0535123123' on #userNumber
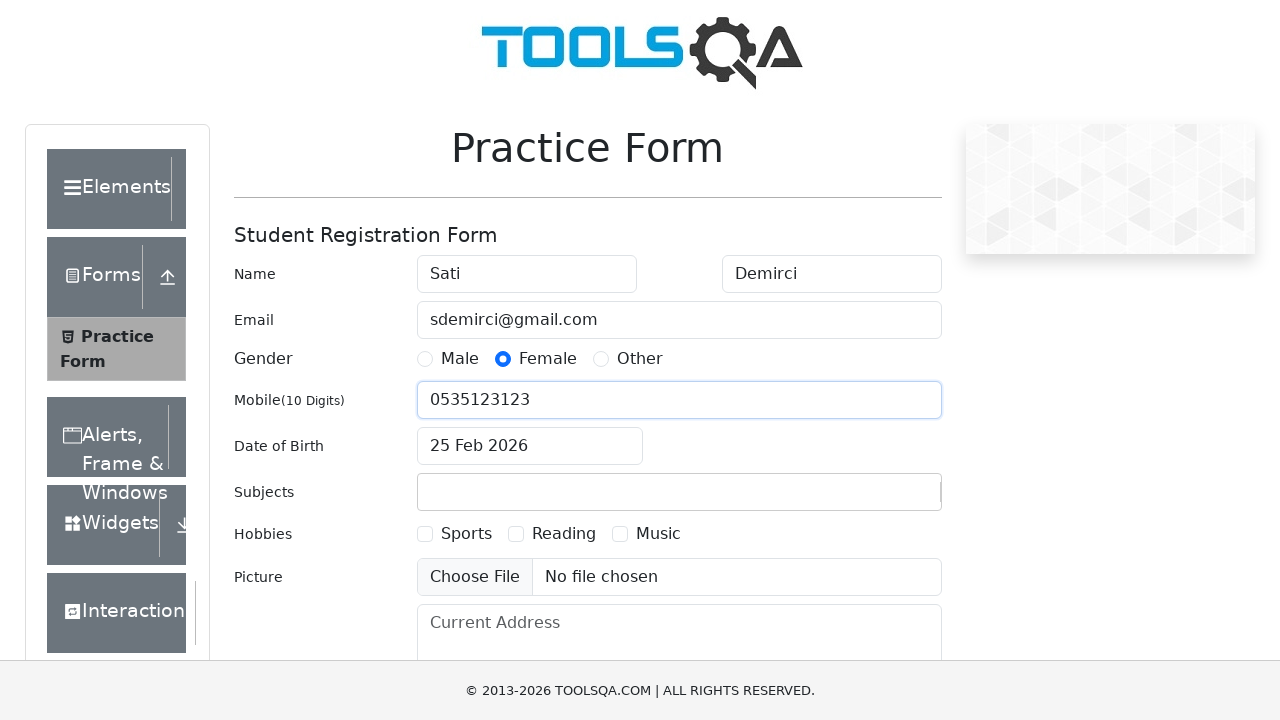

Selected hobbies checkbox option 3 at (658, 534) on label[for='hobbies-checkbox-3']
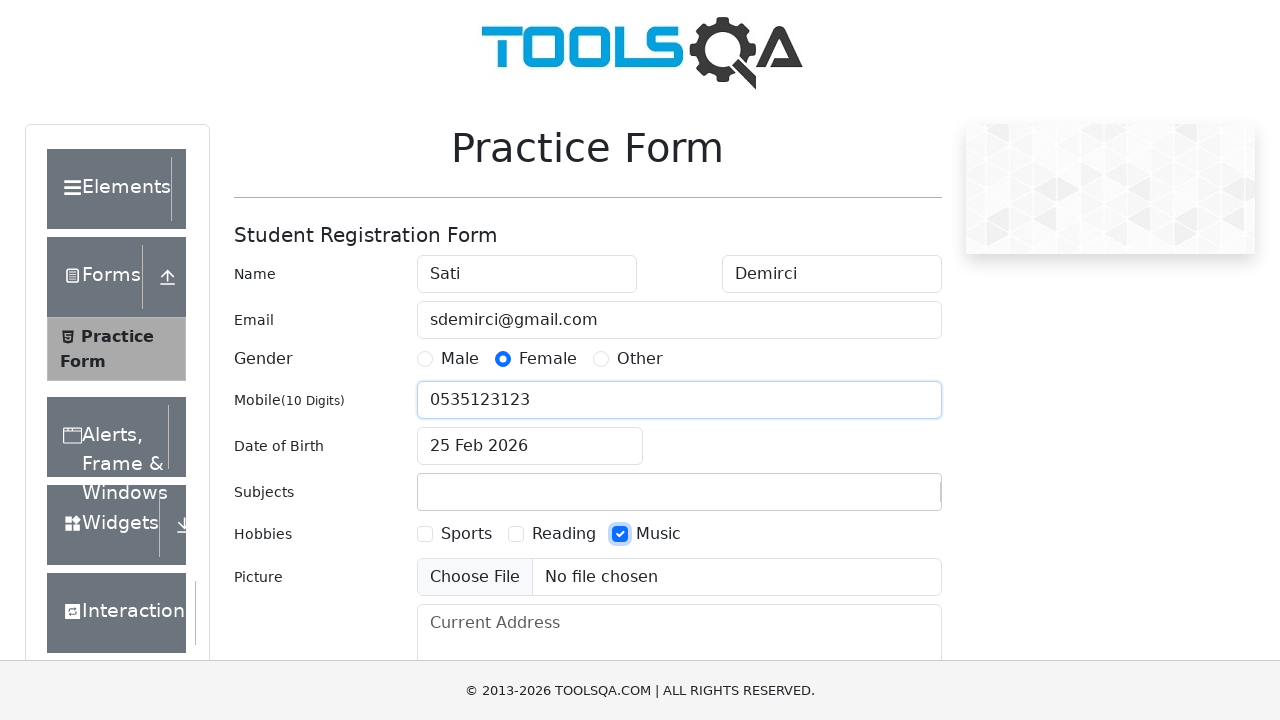

Filled current address field with 'kerken' on textarea#currentAddress
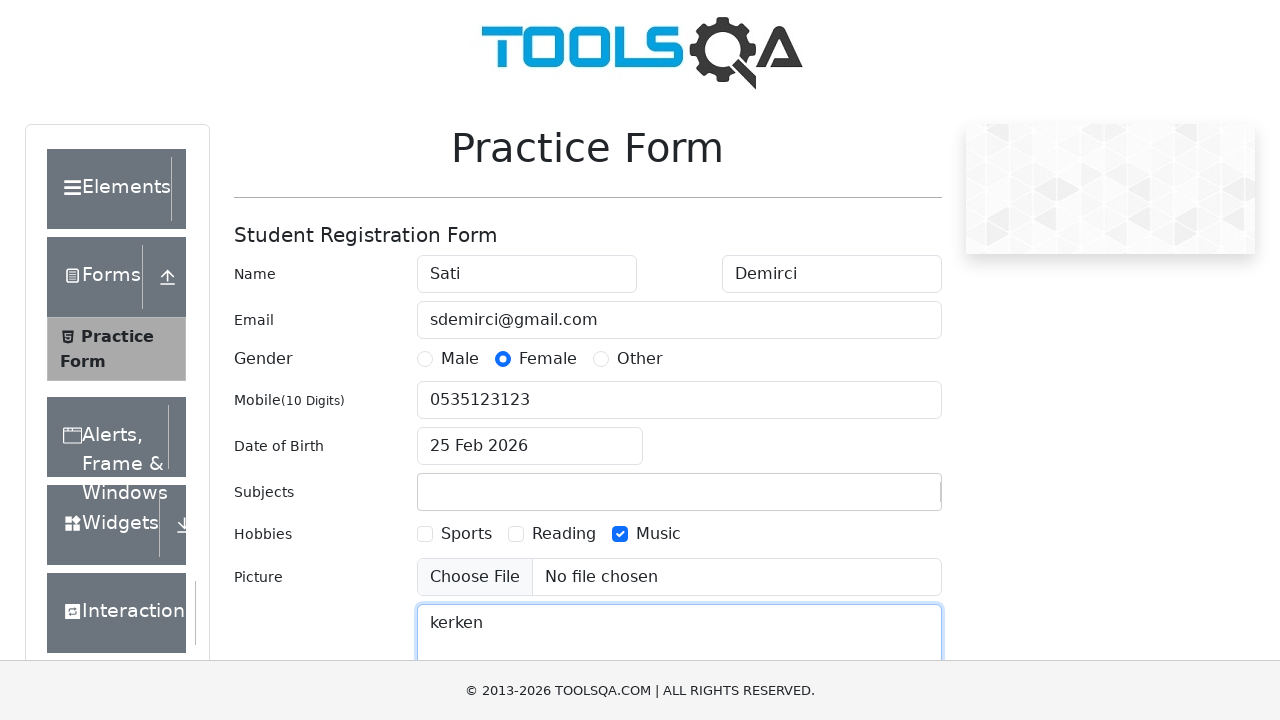

Clicked submit button to submit the form at (885, 499) on button#submit
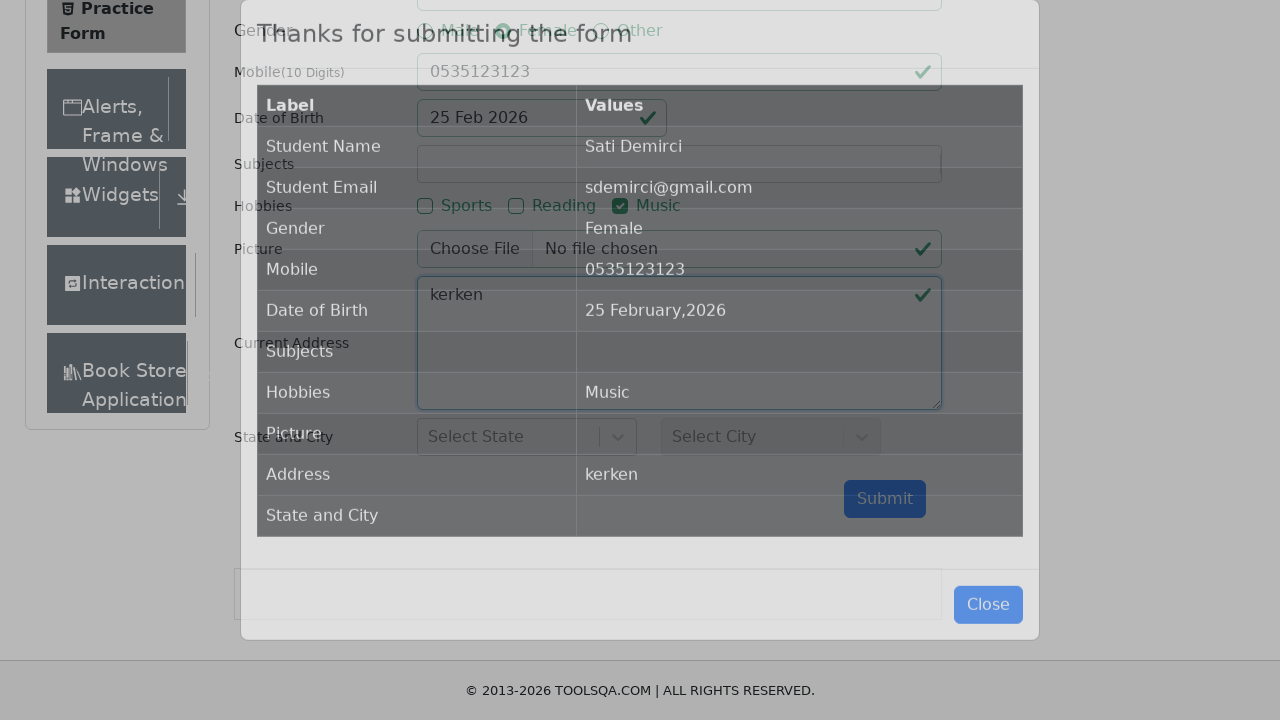

Submission success modal appeared
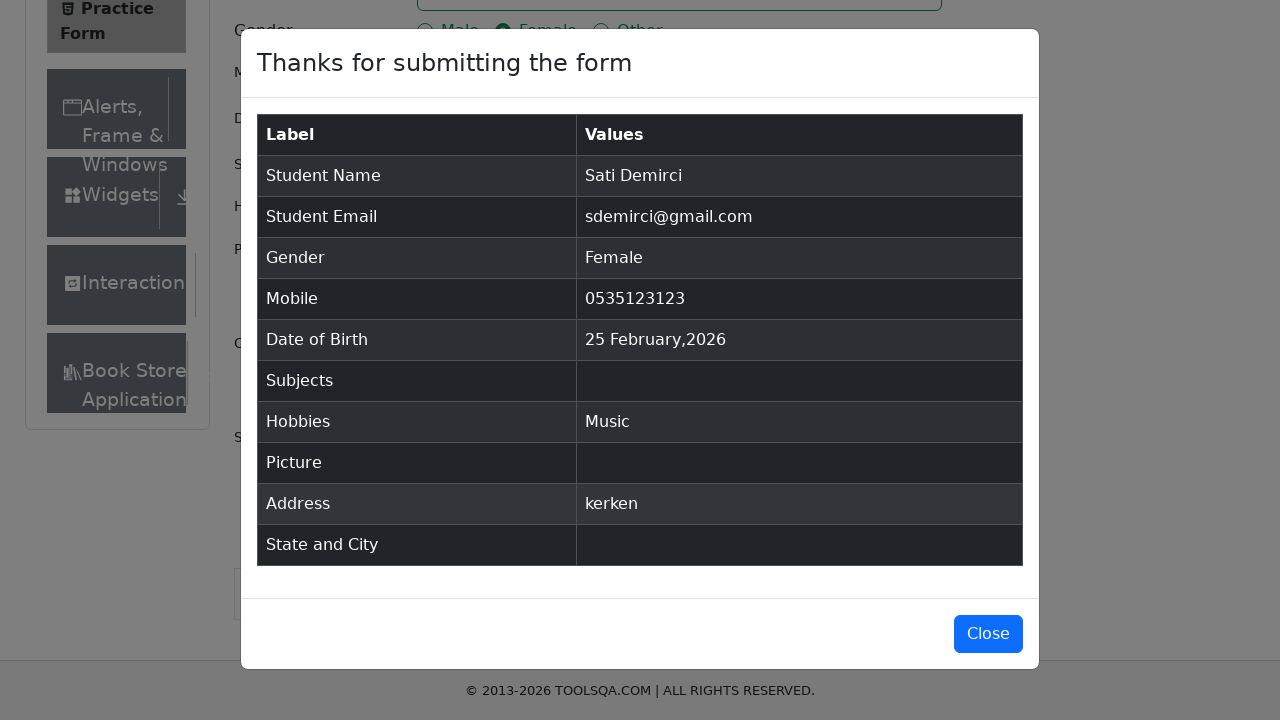

Closed the success modal at (988, 634) on #closeLargeModal
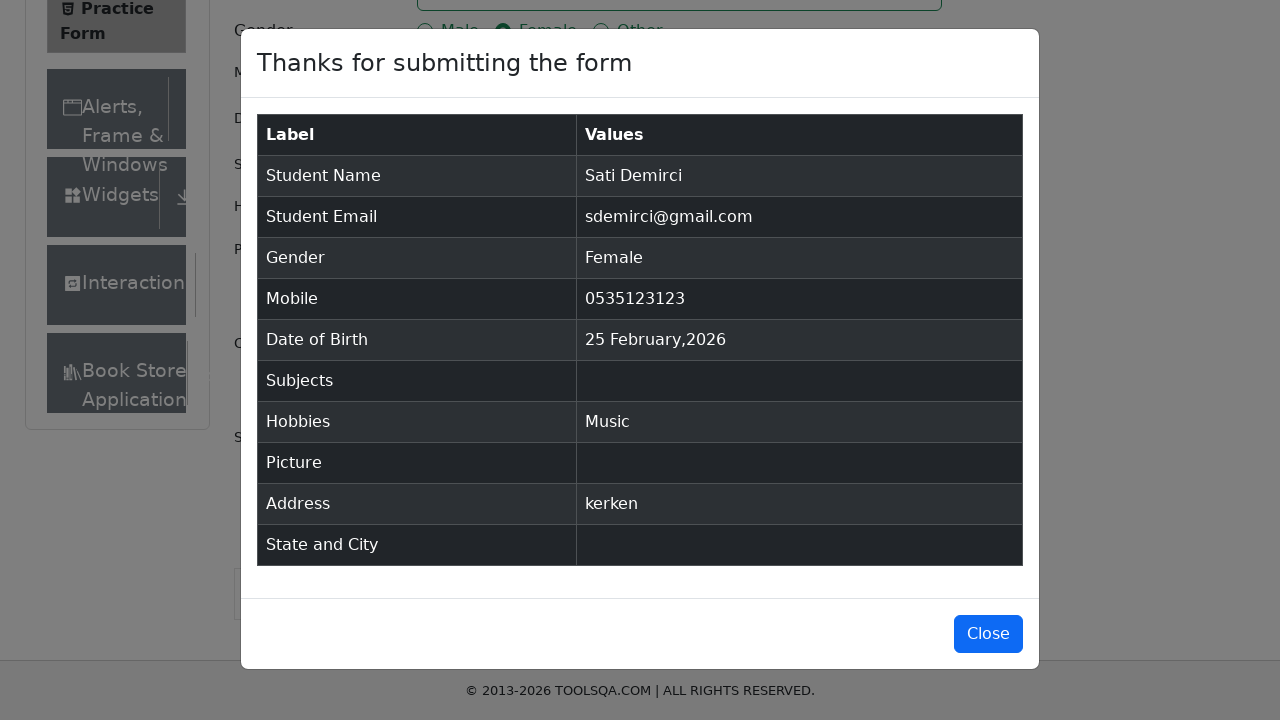

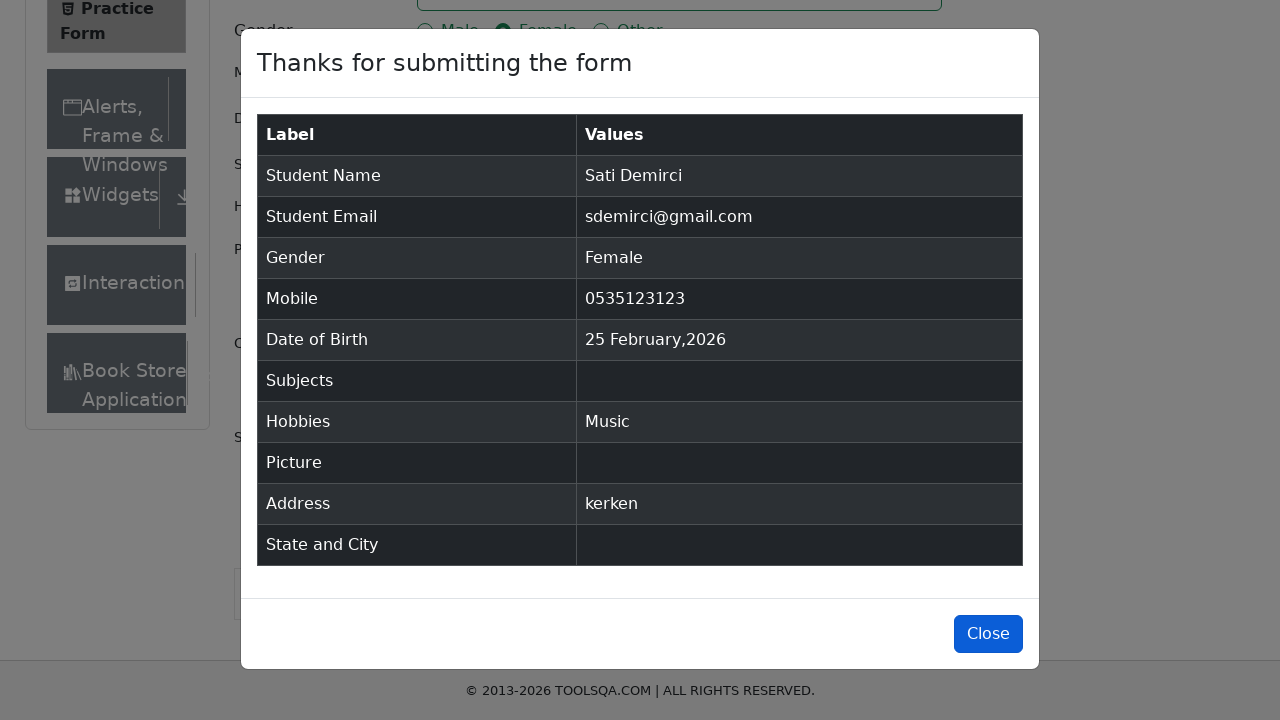